Tests a typing speed test application by reading the displayed text and typing it into the input field to simulate a user taking the typing test.

Starting URL: https://www.livechat.com/typing-speed-test/#/

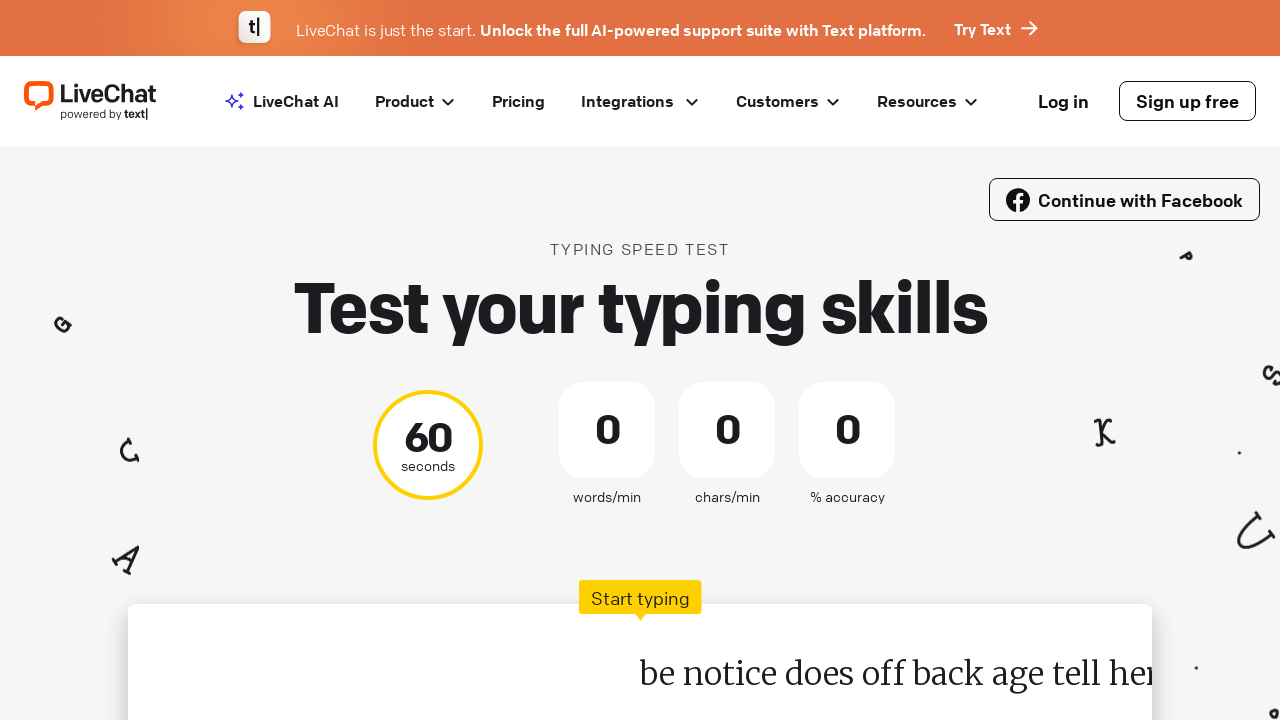

Waited for typing test text to load
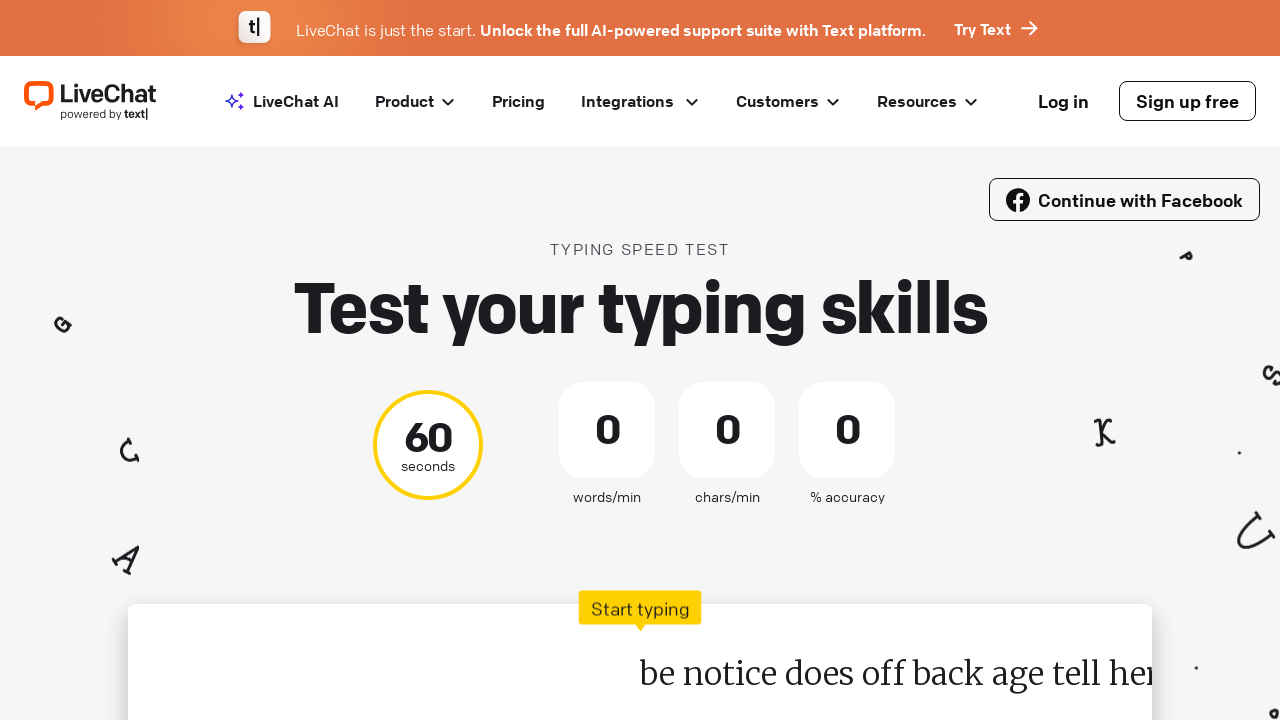

Retrieved text to type: 'be'
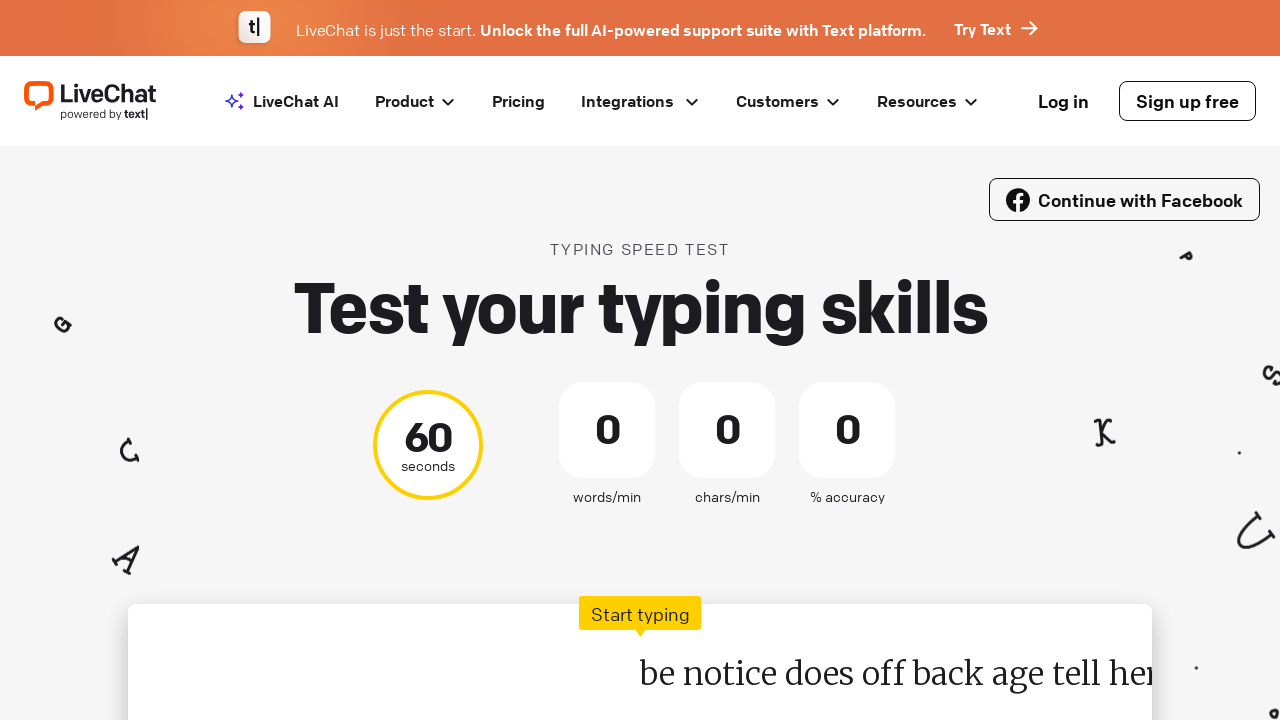

Filled test input field with the required text on div#test-input
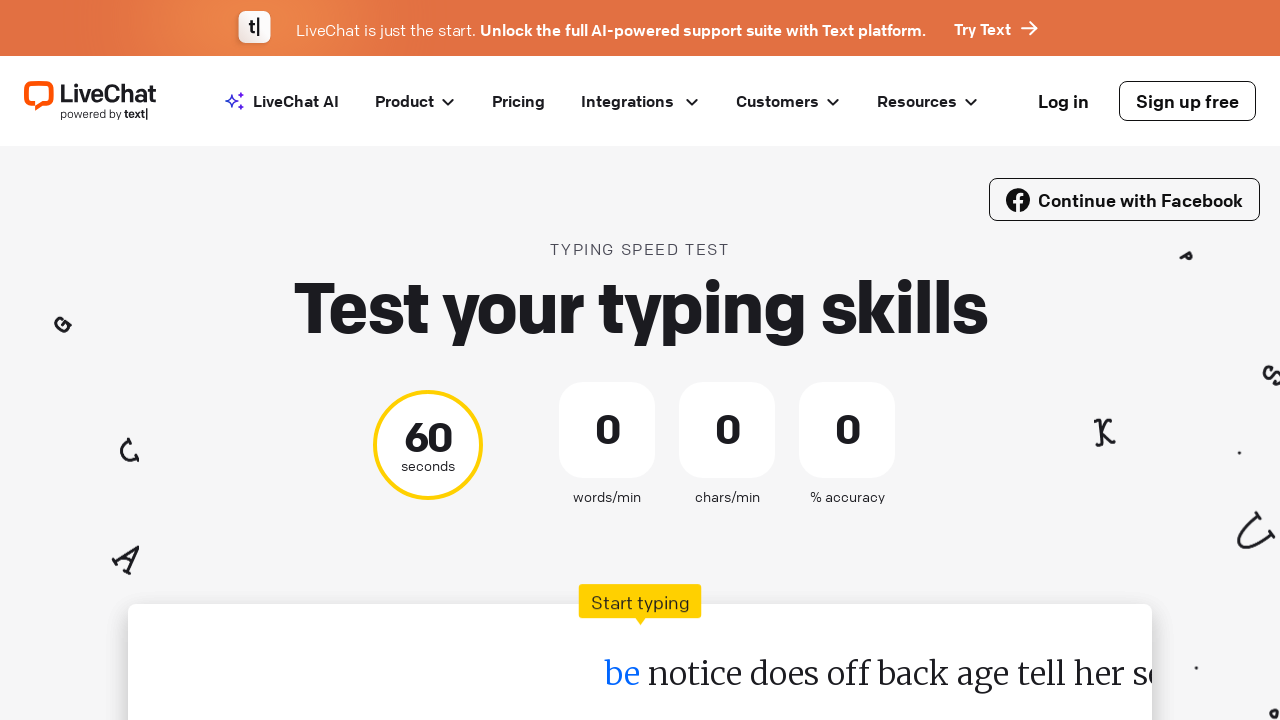

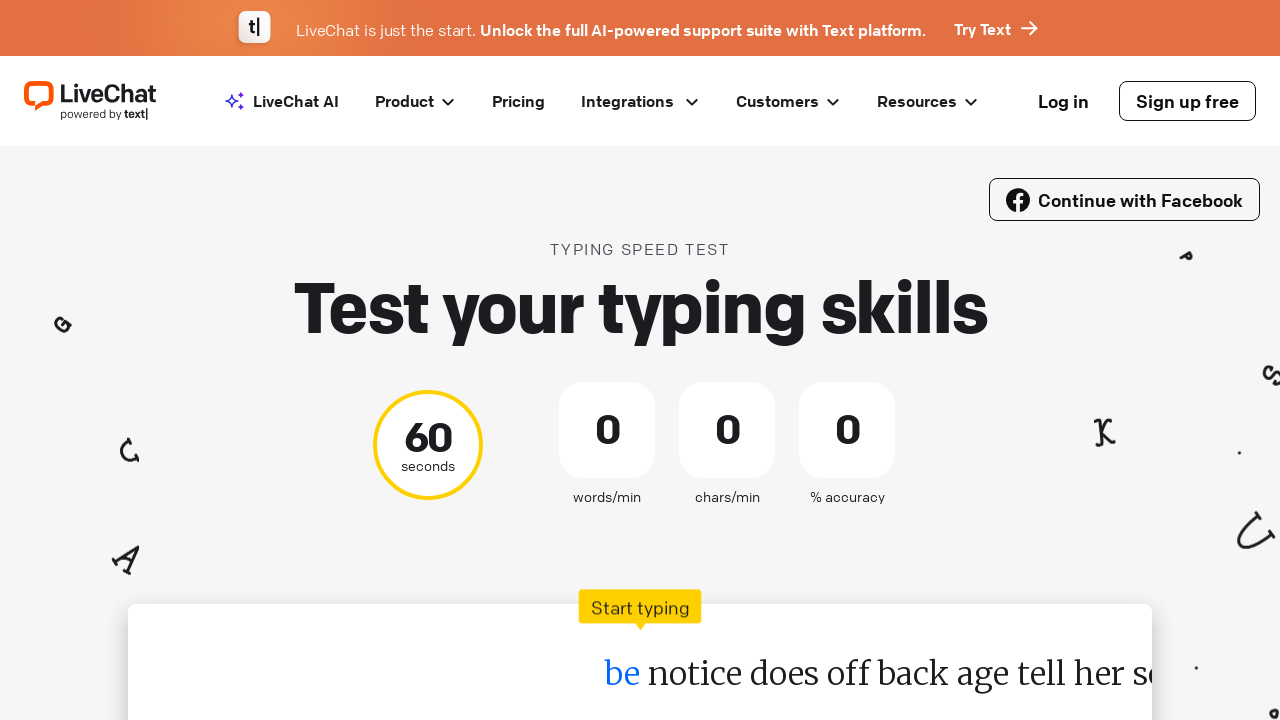